Navigates to a product table page, finds the row with the minimum price, selects its checkbox, and clicks the verify button to confirm the selection

Starting URL: https://vins-udemy.s3.amazonaws.com/java/html/java8-stream-table-price.html

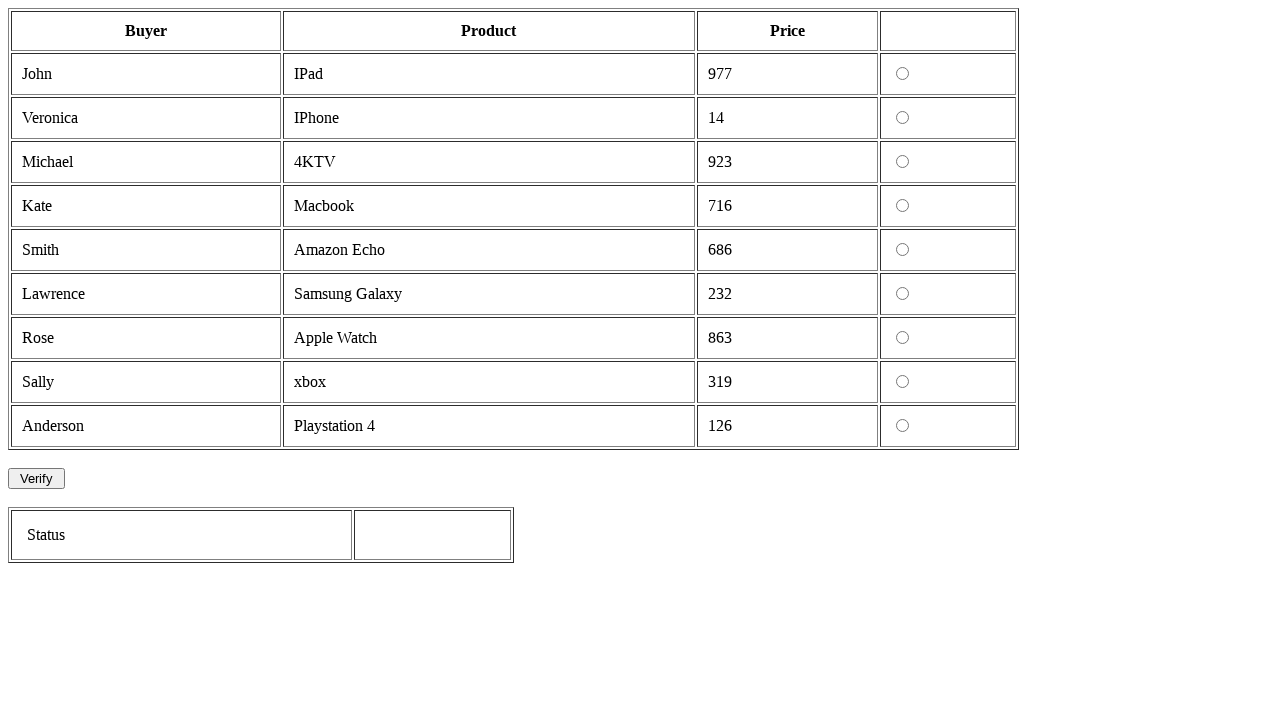

Waited for product table to load
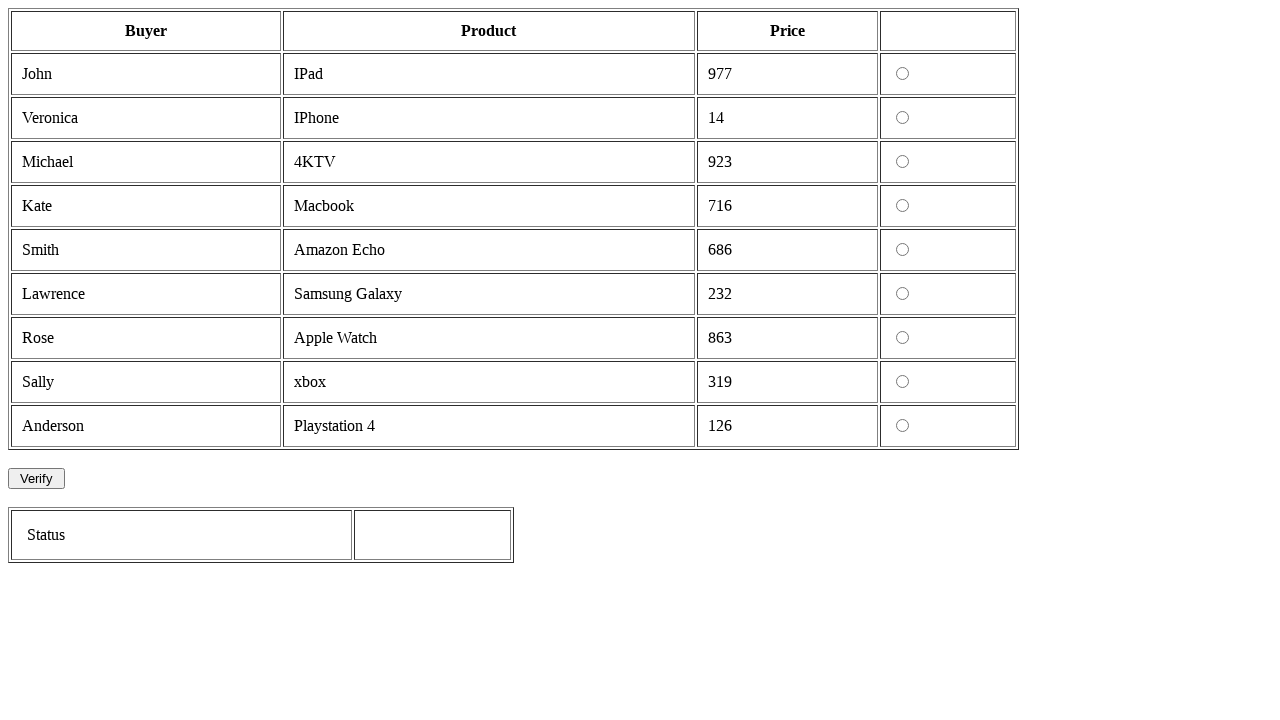

Retrieved all table rows
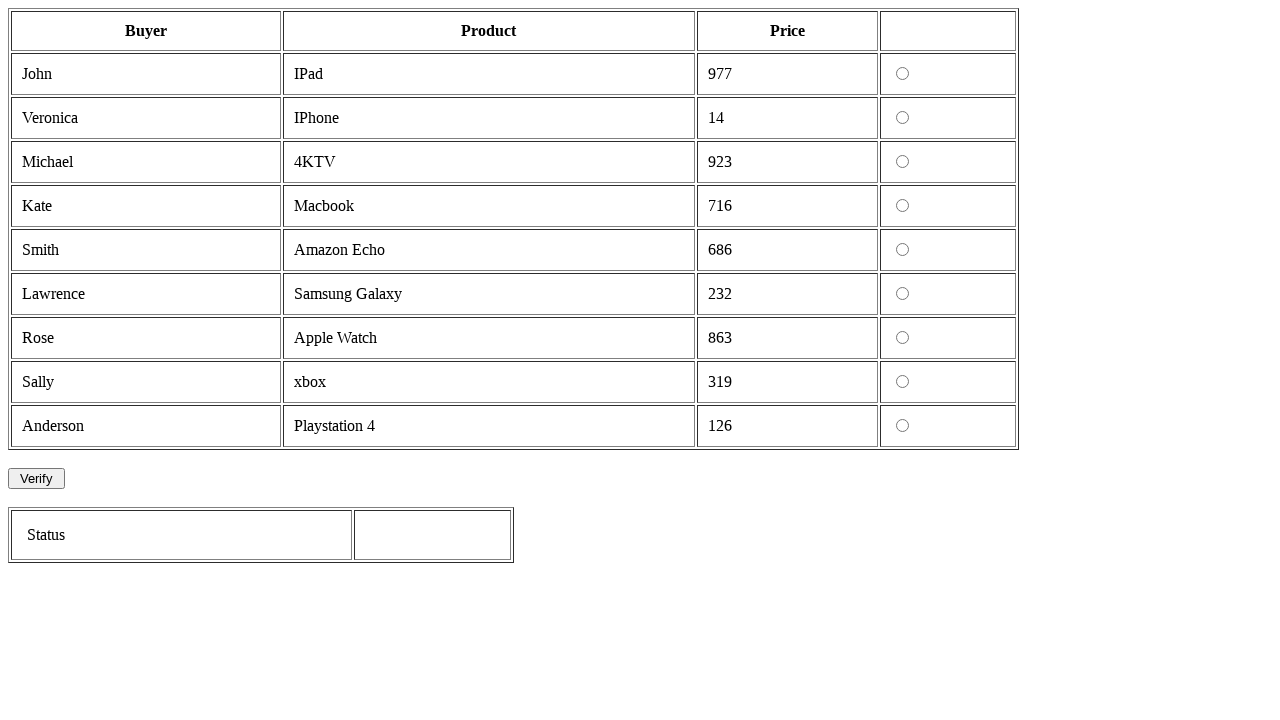

Identified minimum price row with price: 14
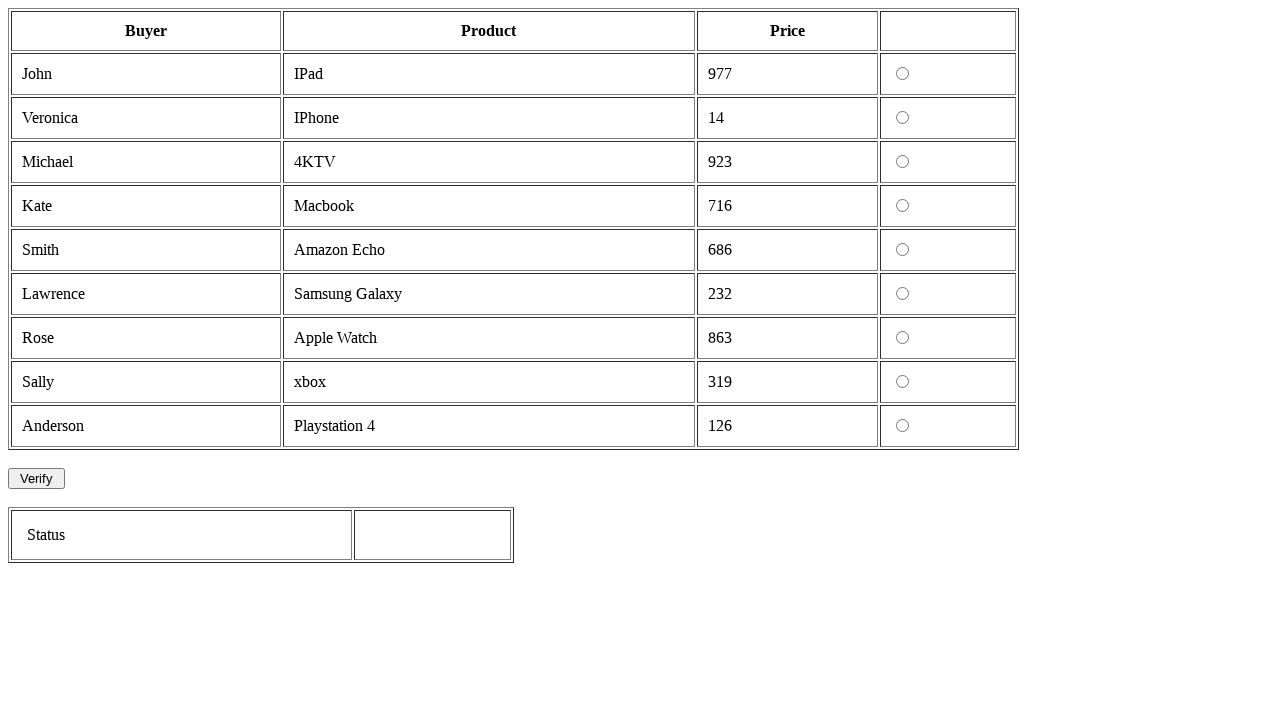

Selected checkbox for minimum price row
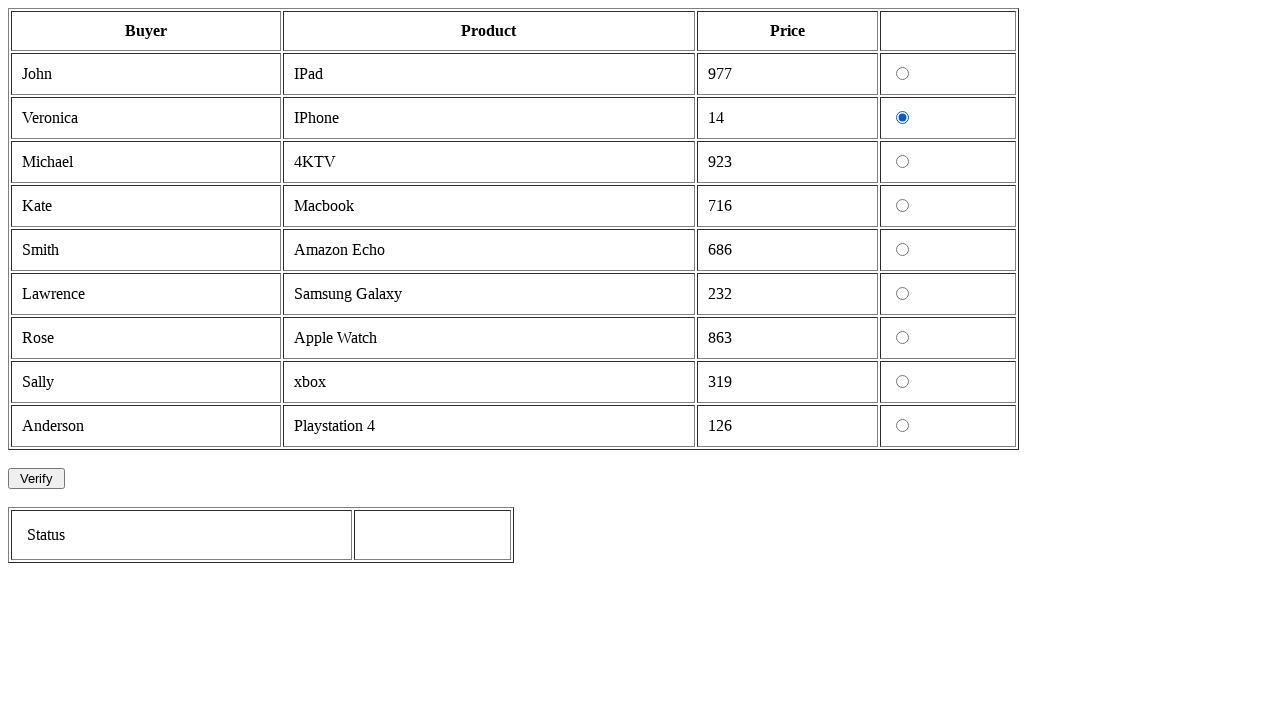

Clicked verify button at (36, 478) on #result
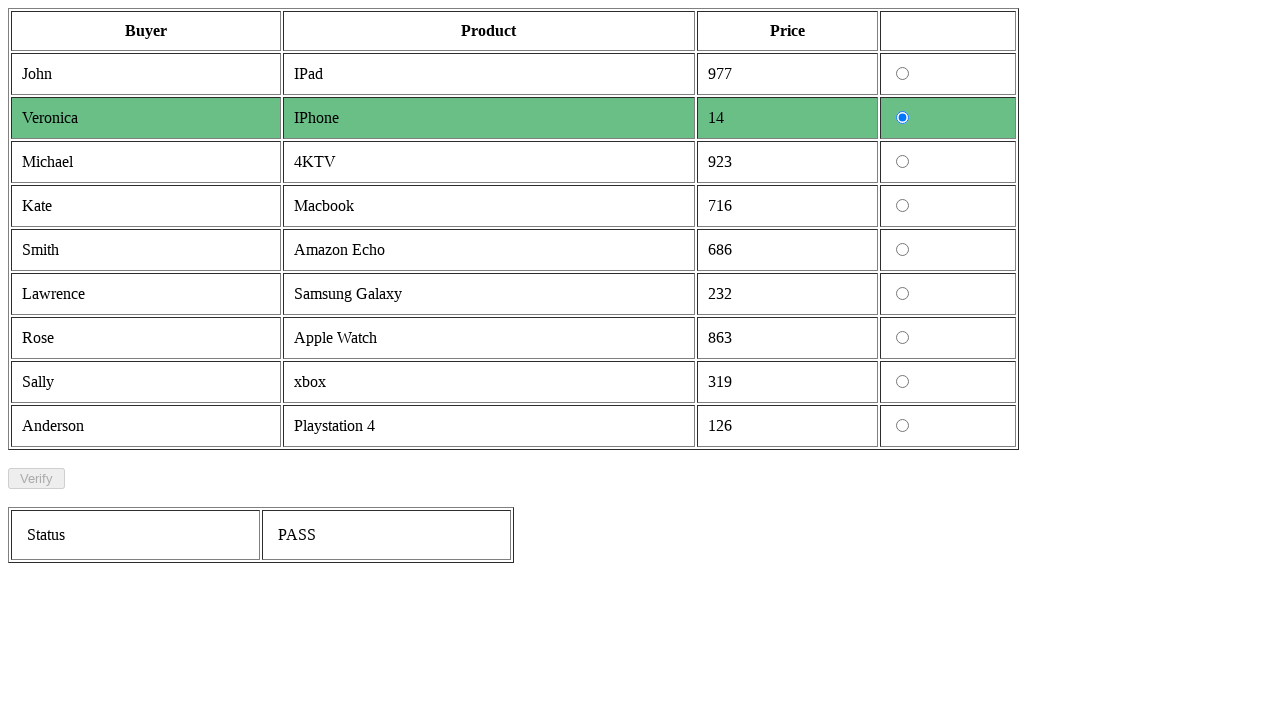

Status updated after verification
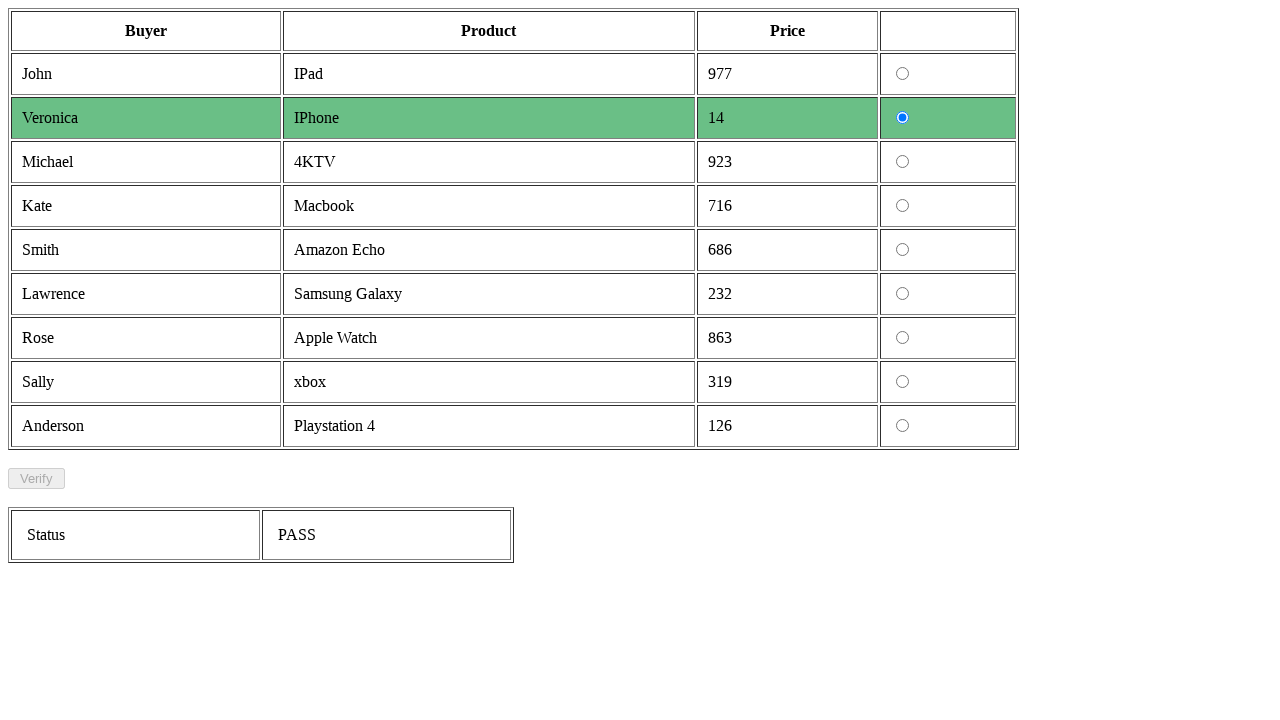

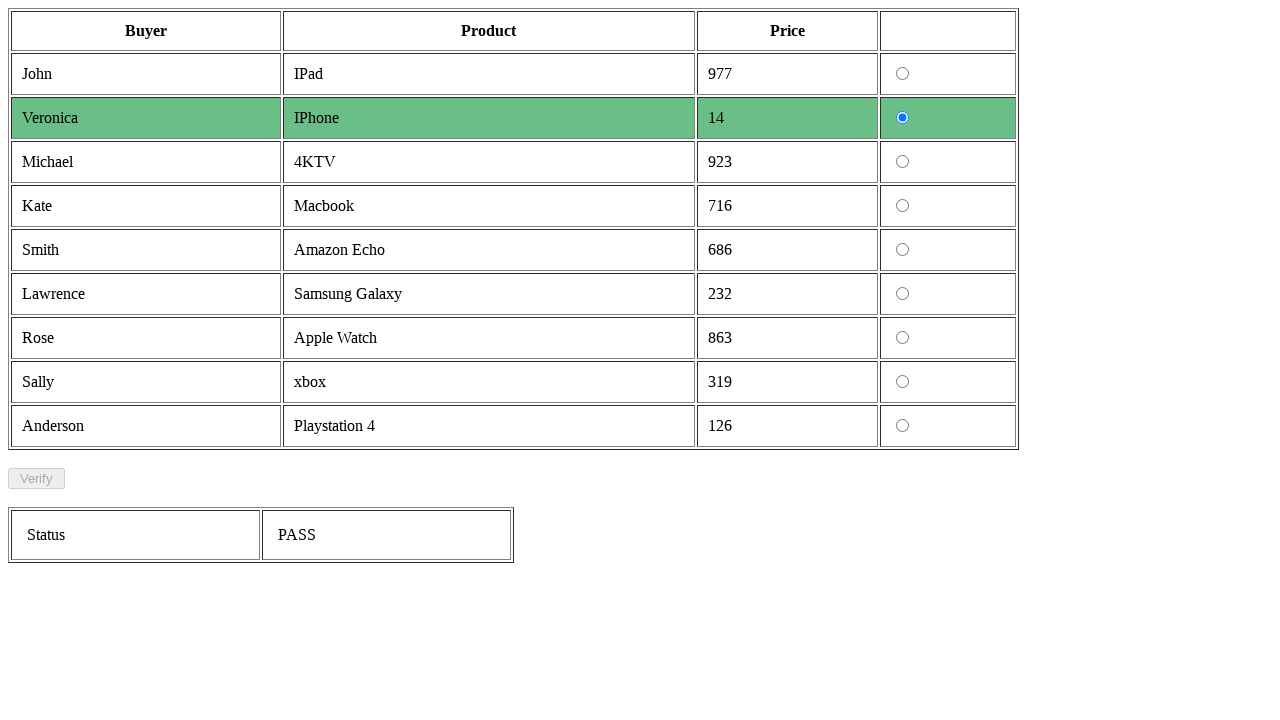